Tests handling of nested iframes by filling a text input in one frame and checking a checkbox in a nested child frame

Starting URL: https://ui.vision/demo/webtest/frames/

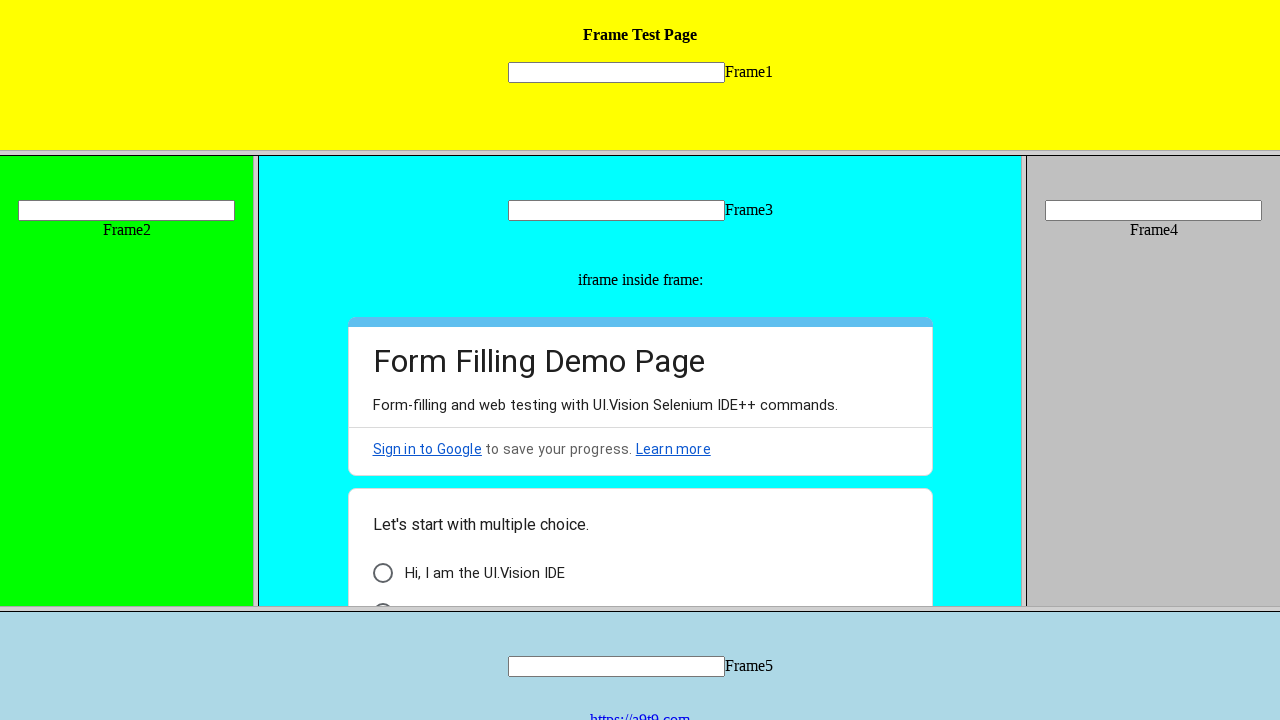

Navigated to frames demo page
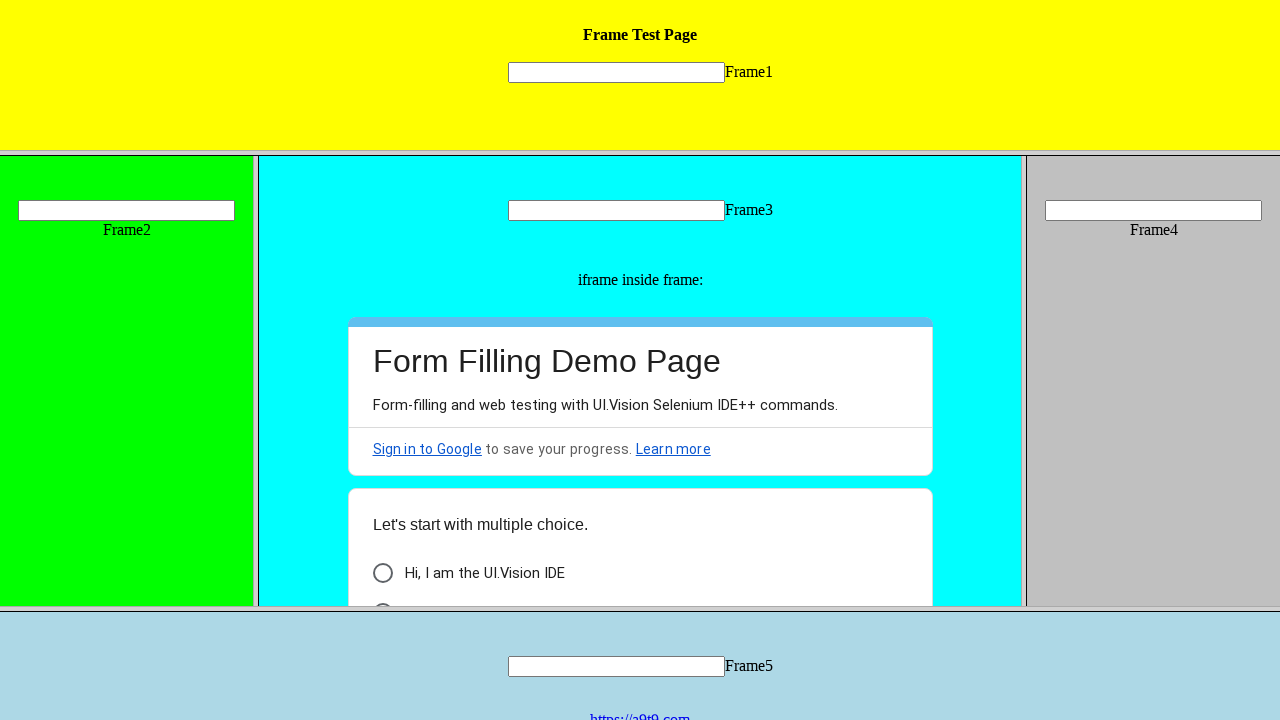

Located frame_3 by URL
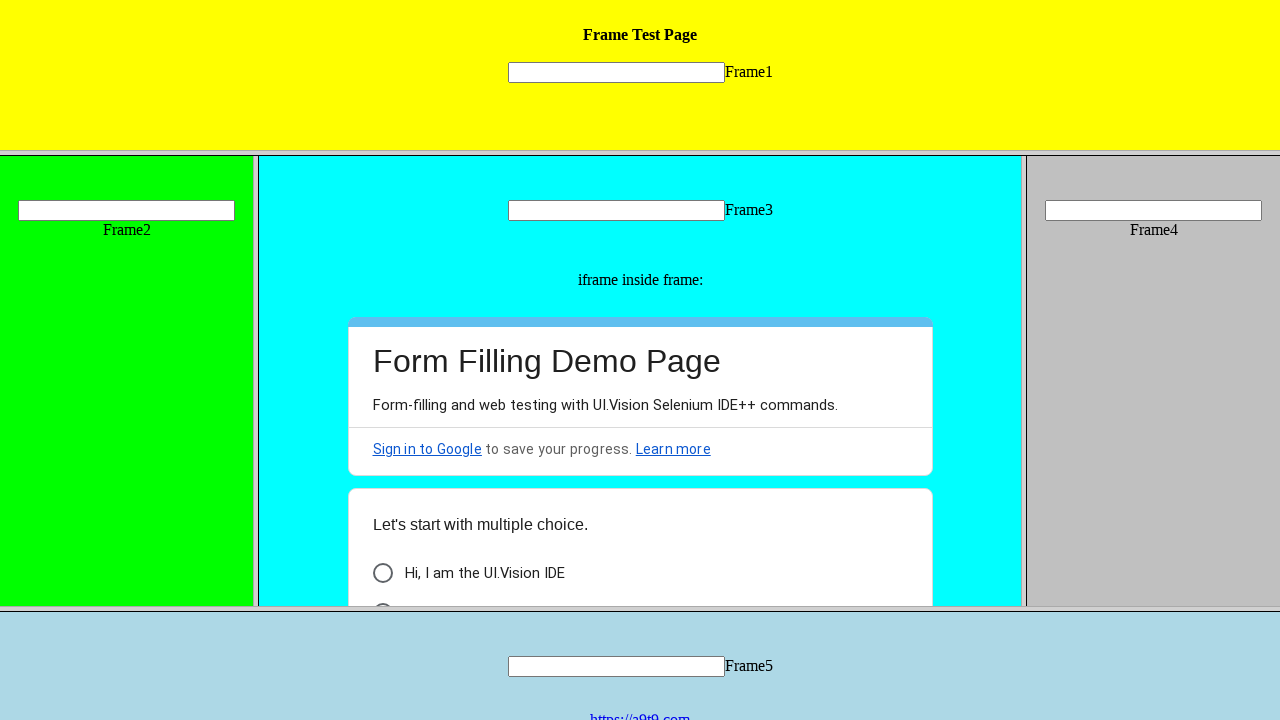

Filled text input in frame_3 with 'welcome' on input[name='mytext3']
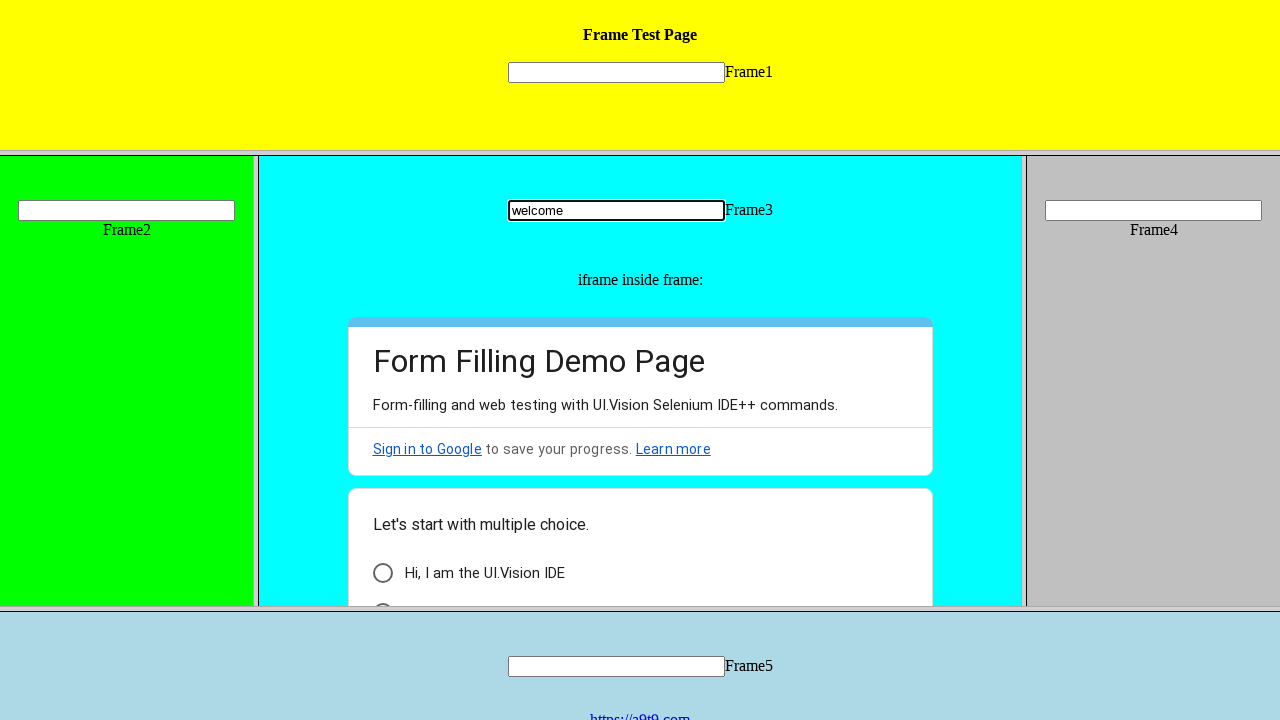

Retrieved child frames from frame_3
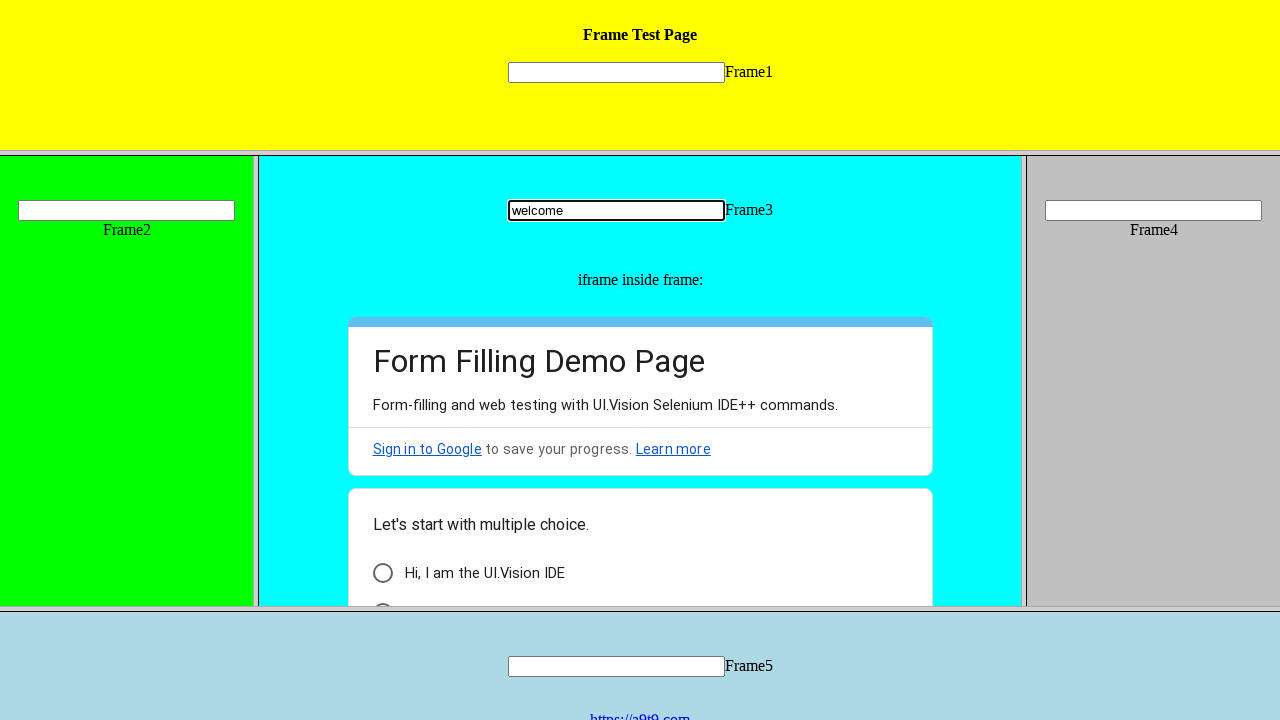

Checked checkbox in nested child frame at (382, 573) on xpath=//*[@id="i6"]/div[3]/div
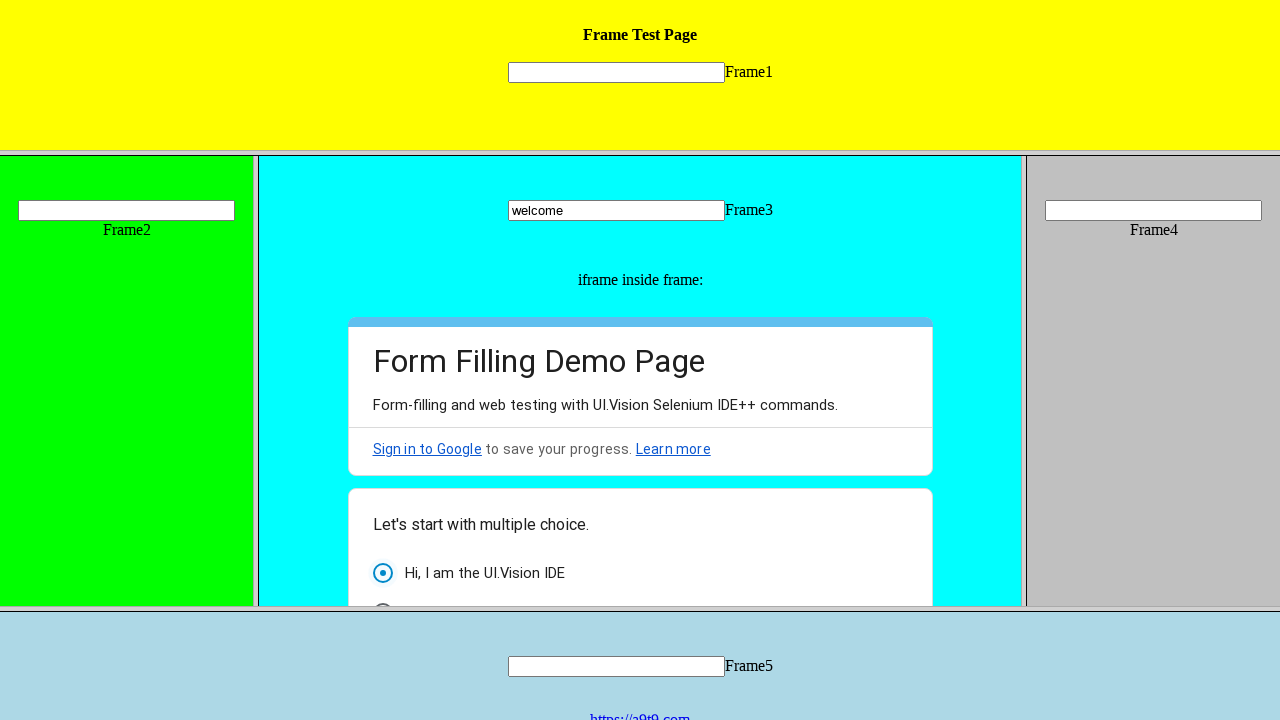

Waited 2000ms for actions to complete
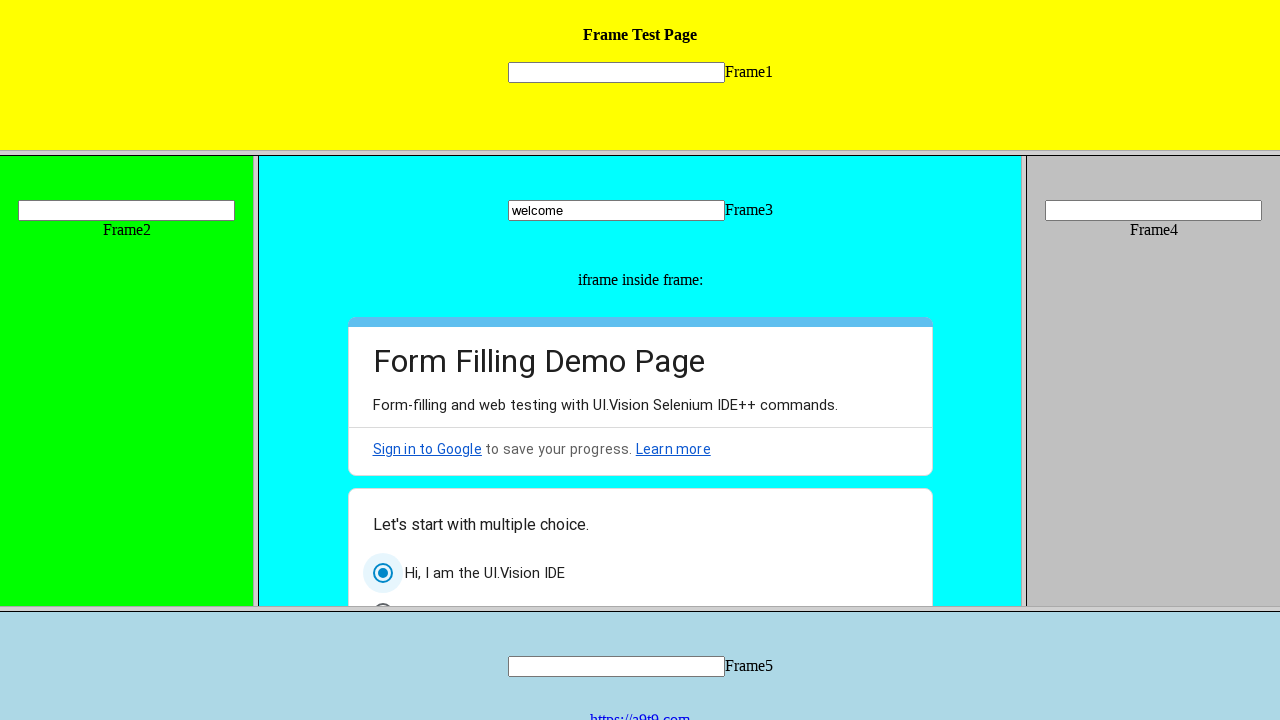

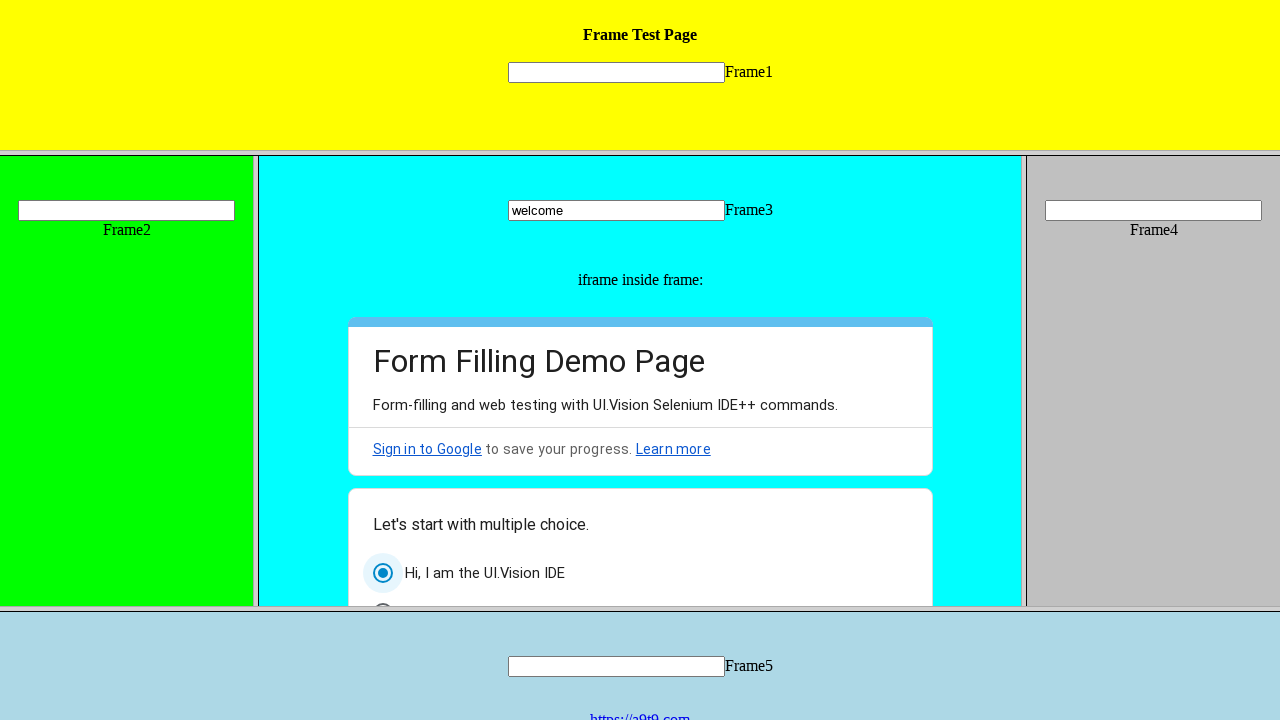